Tests JavaScript confirm dialog dismissal by clicking the second button, cancelling the dialog, and verifying the result message

Starting URL: https://testcenter.techproeducation.com/index.php?page=javascript-alerts

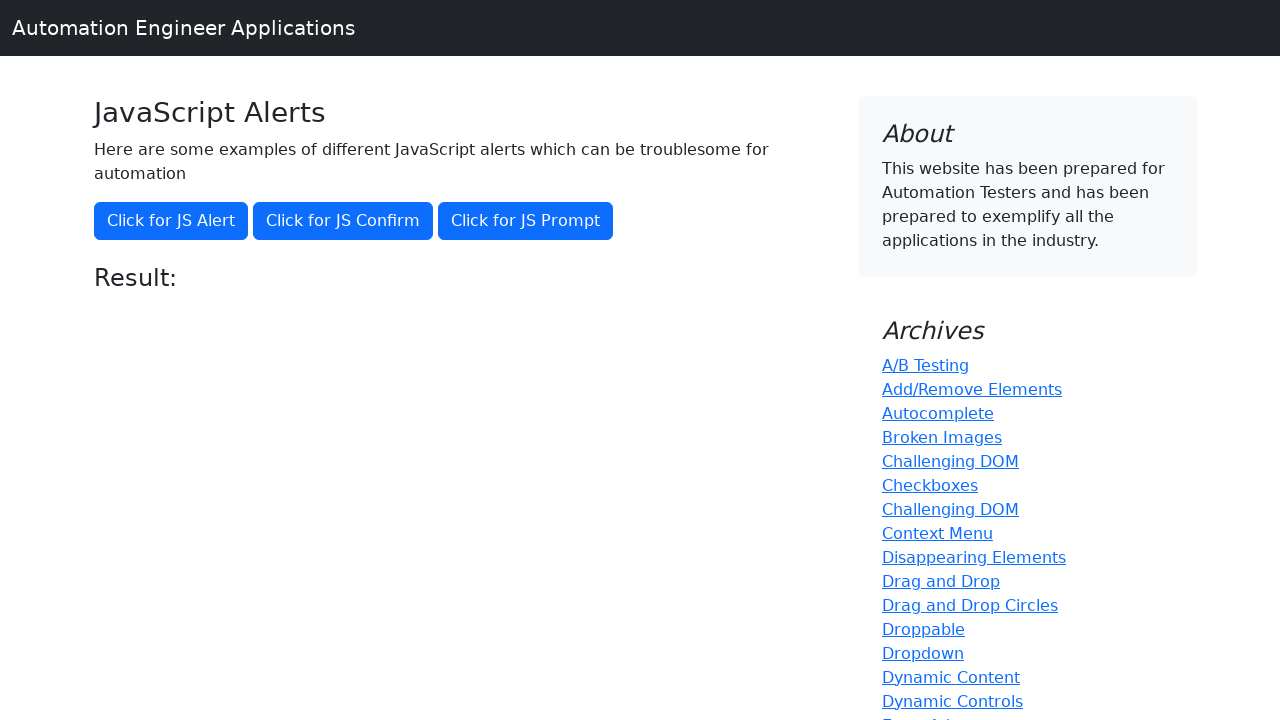

Set up dialog handler to dismiss confirm dialogs
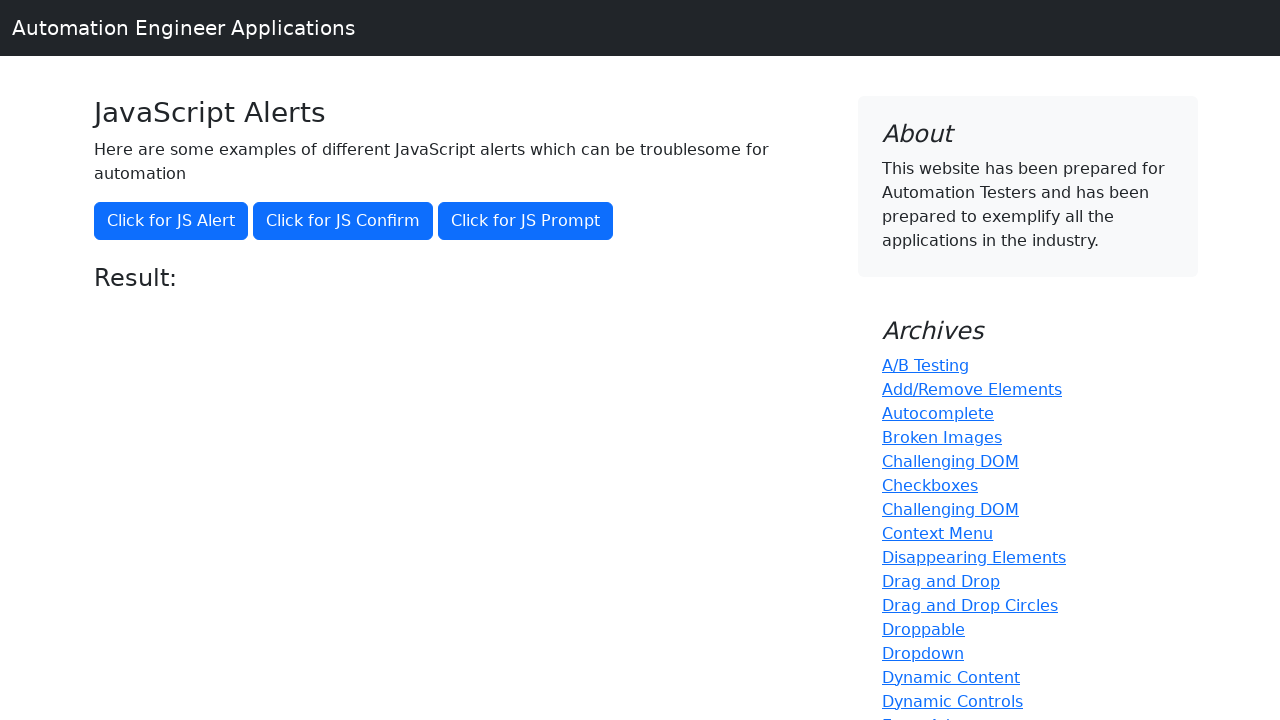

Clicked button to trigger JavaScript confirm dialog at (343, 221) on button[onclick='jsConfirm()']
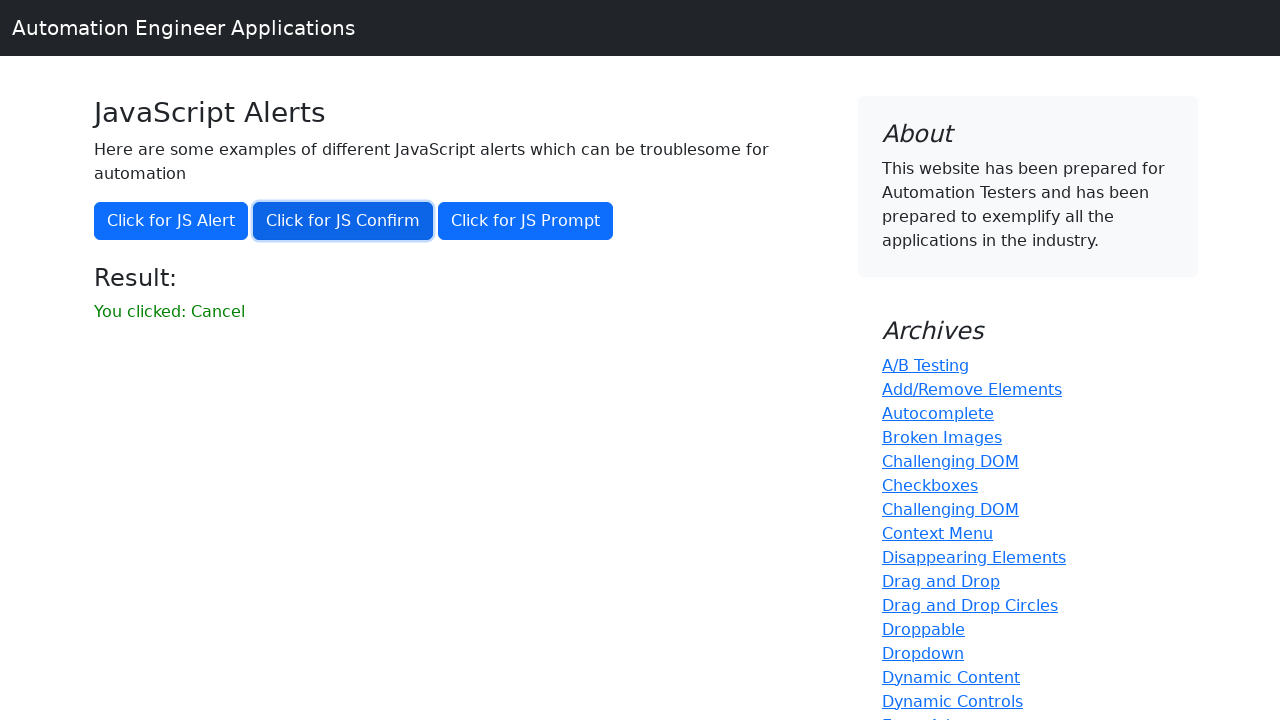

Located result element by XPath
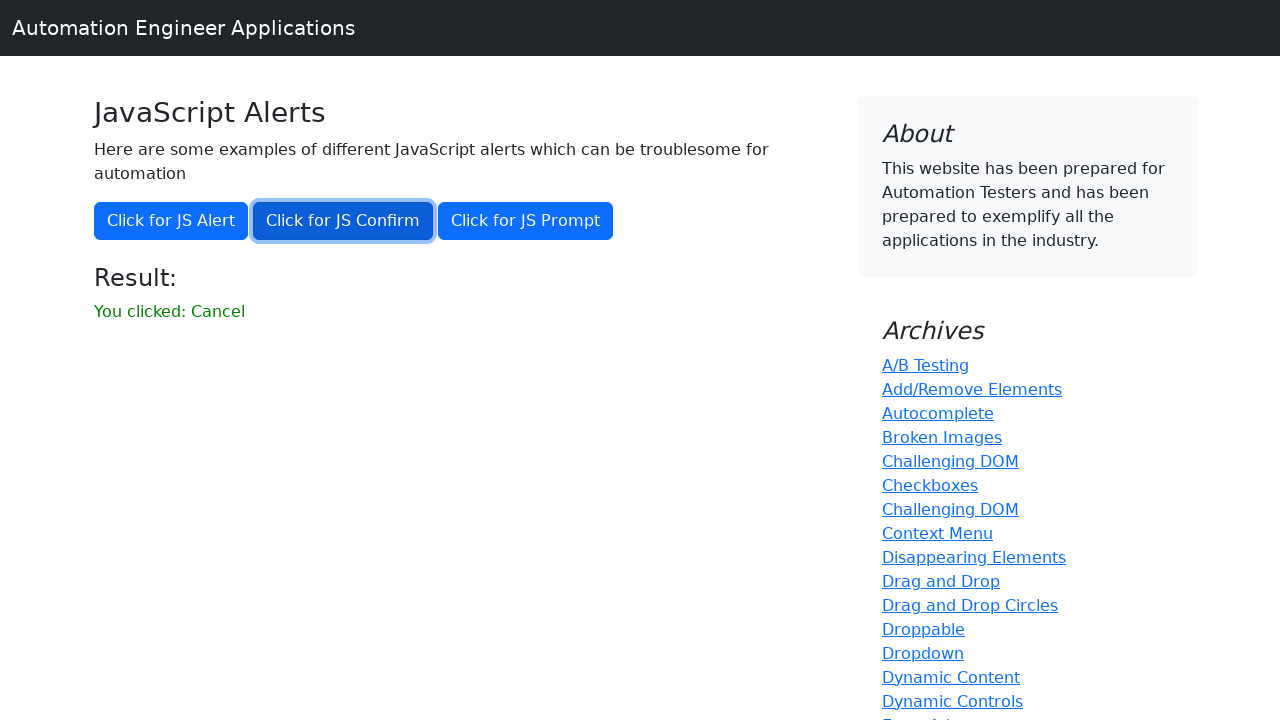

Waited for result element to become visible
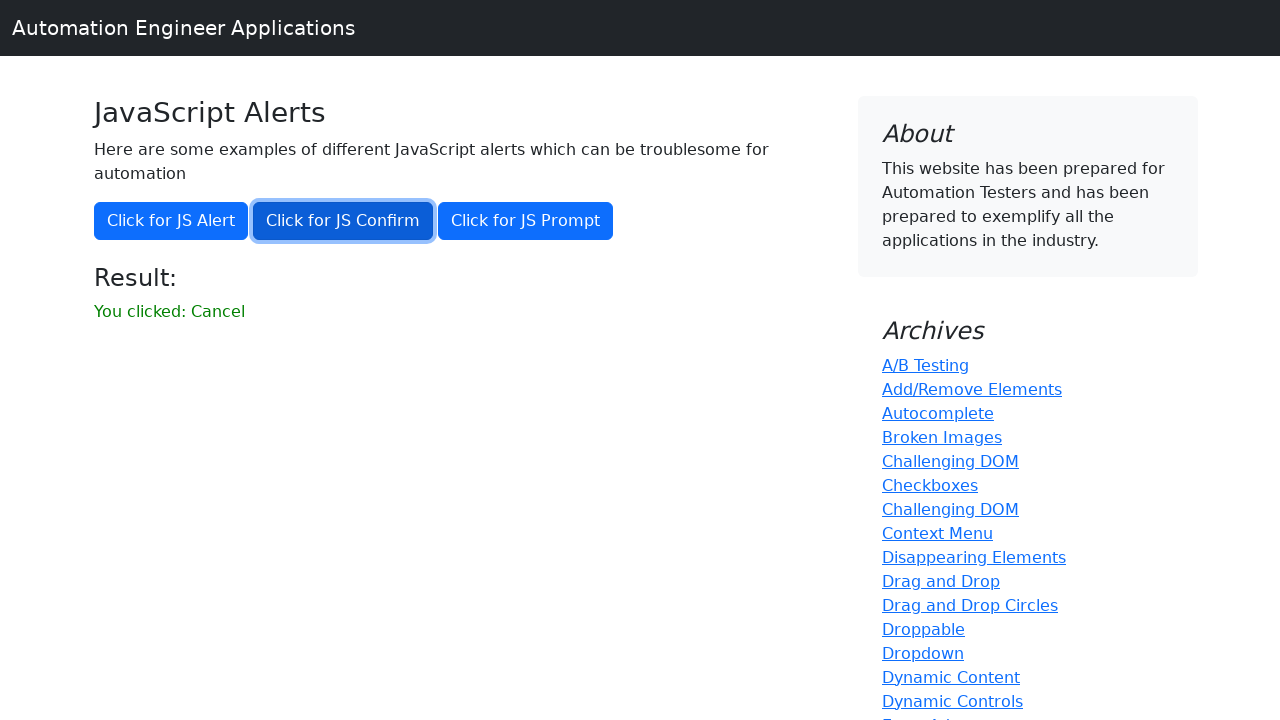

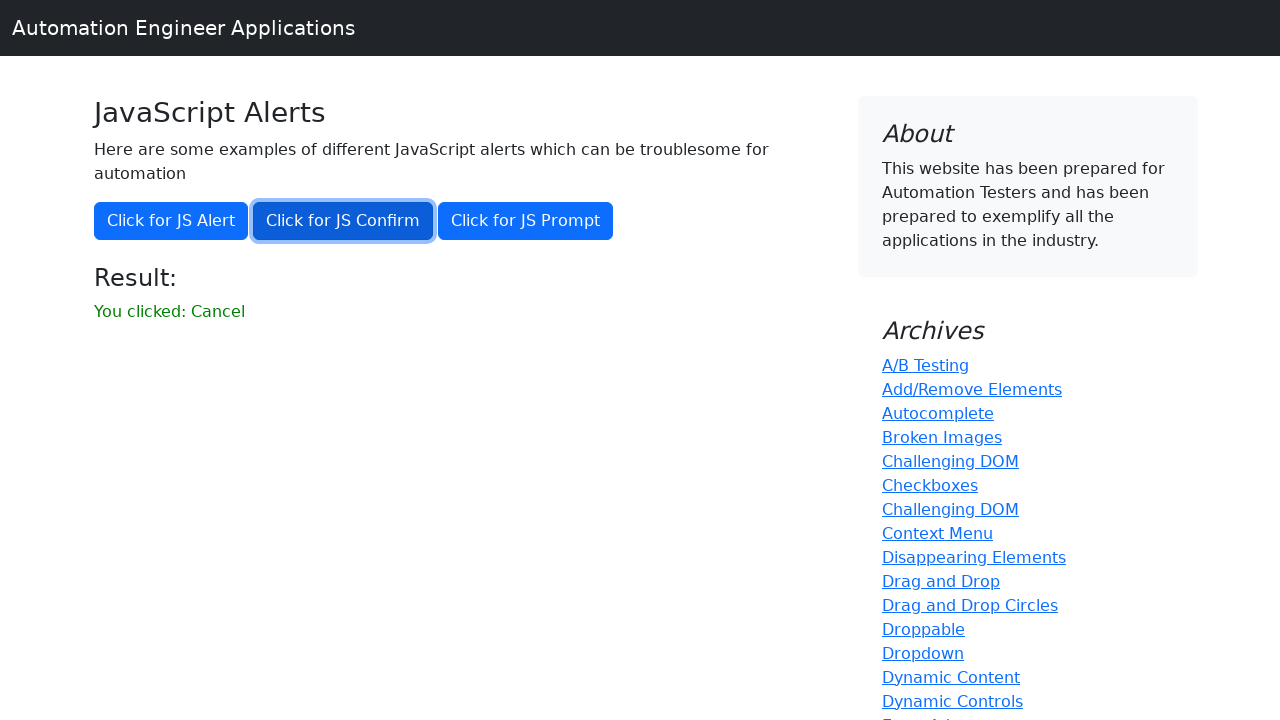